Tests clicking on a link using CSS selector with text filtering, scrolling into view if needed

Starting URL: https://the-internet.herokuapp.com/

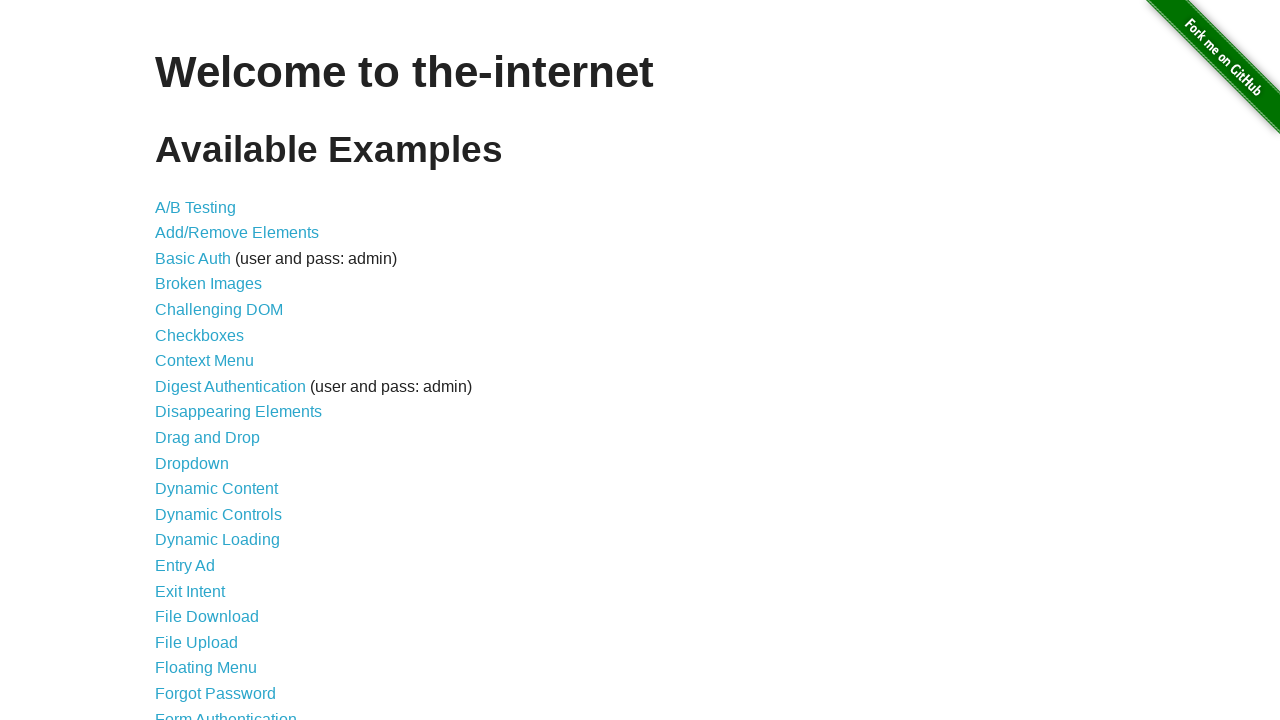

Located link with text 'Elemental' using CSS selector with text filter
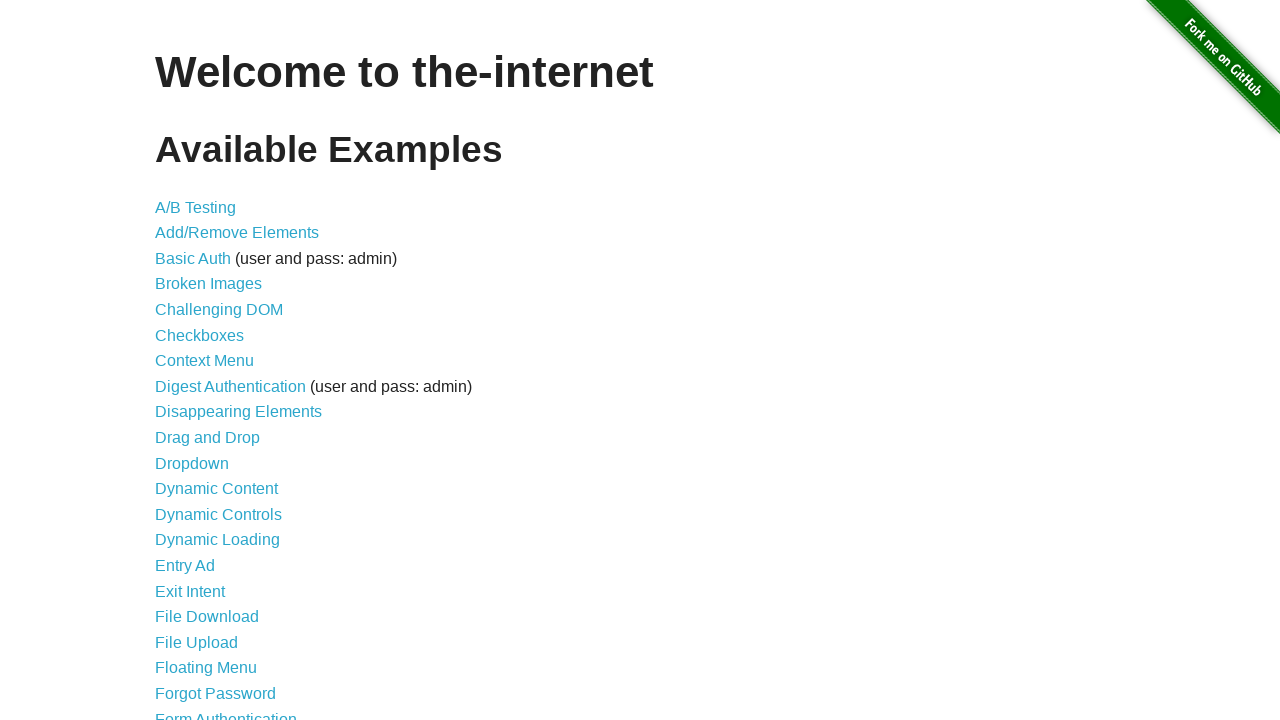

Scrolled link into view if needed
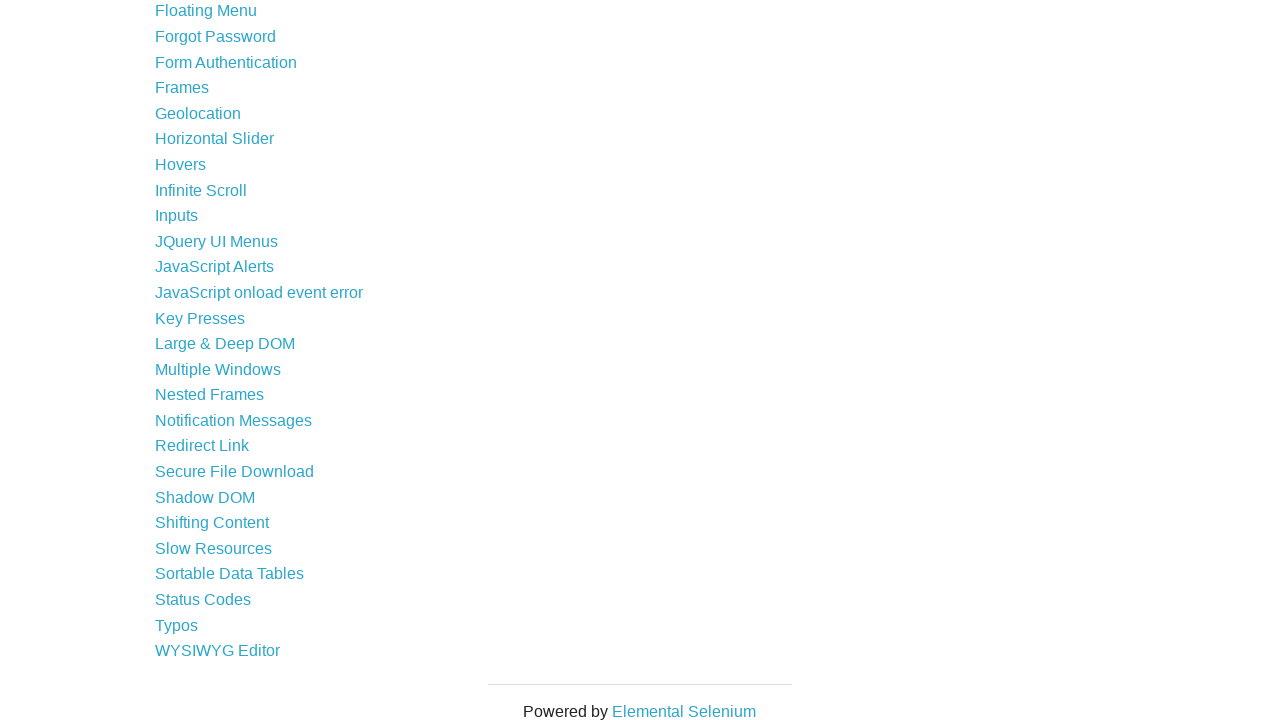

Clicked the 'Elemental' link at (684, 711) on a >> internal:has-text="Elemental"i
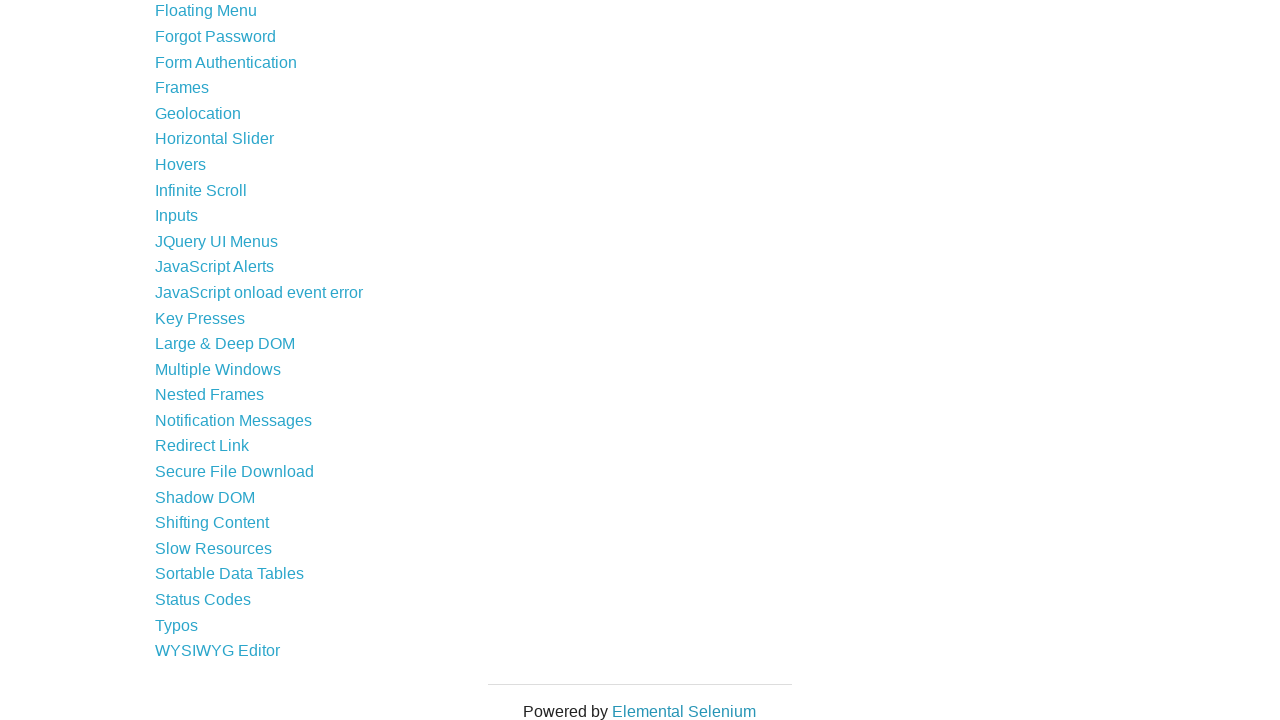

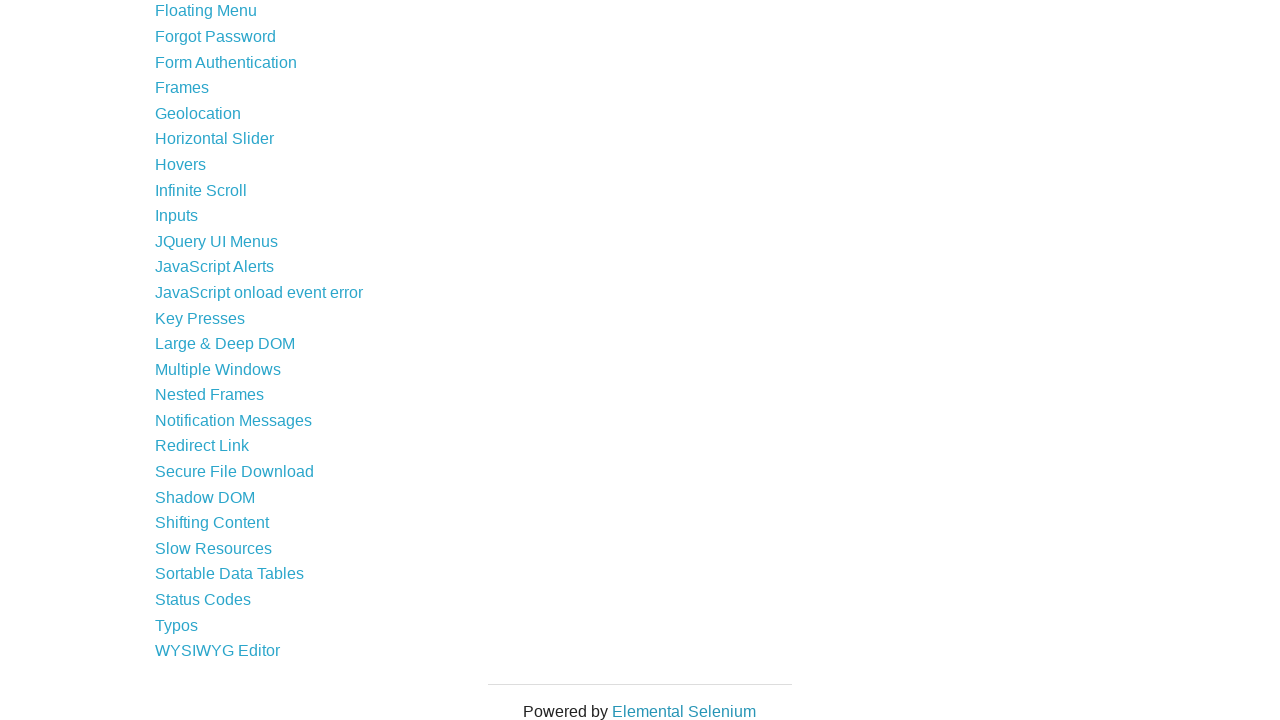